Tests registration form validation with valid username and password missing lowercase character

Starting URL: https://anatoly-karpovich.github.io/demo-login-form/

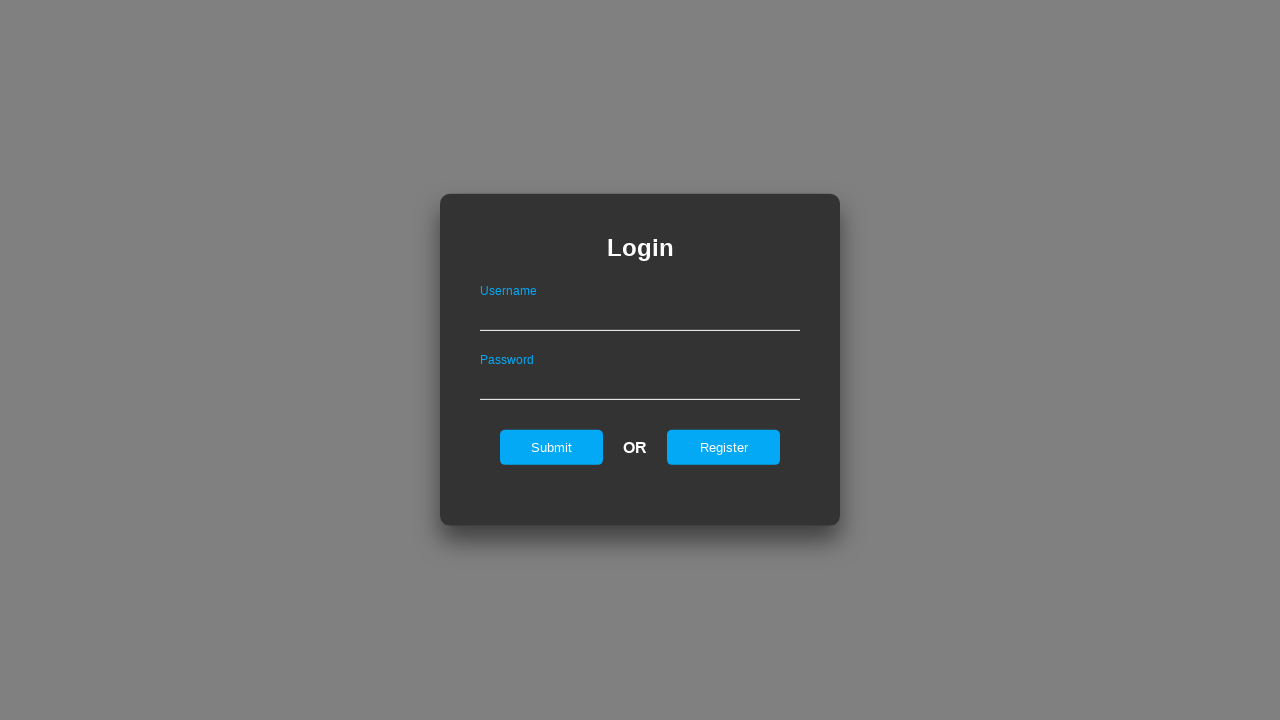

Clicked register button to show registration form at (724, 447) on #registerOnLogin
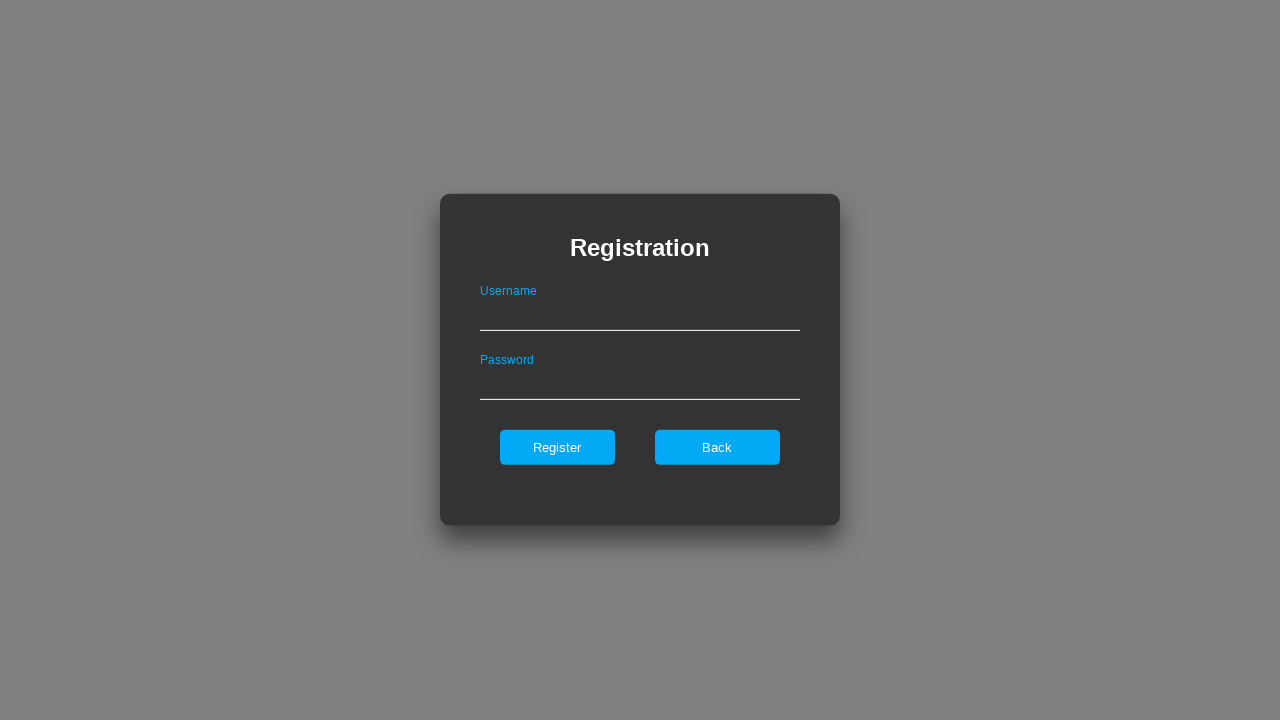

Filled username field with 'validUsername1' on #userNameOnRegister
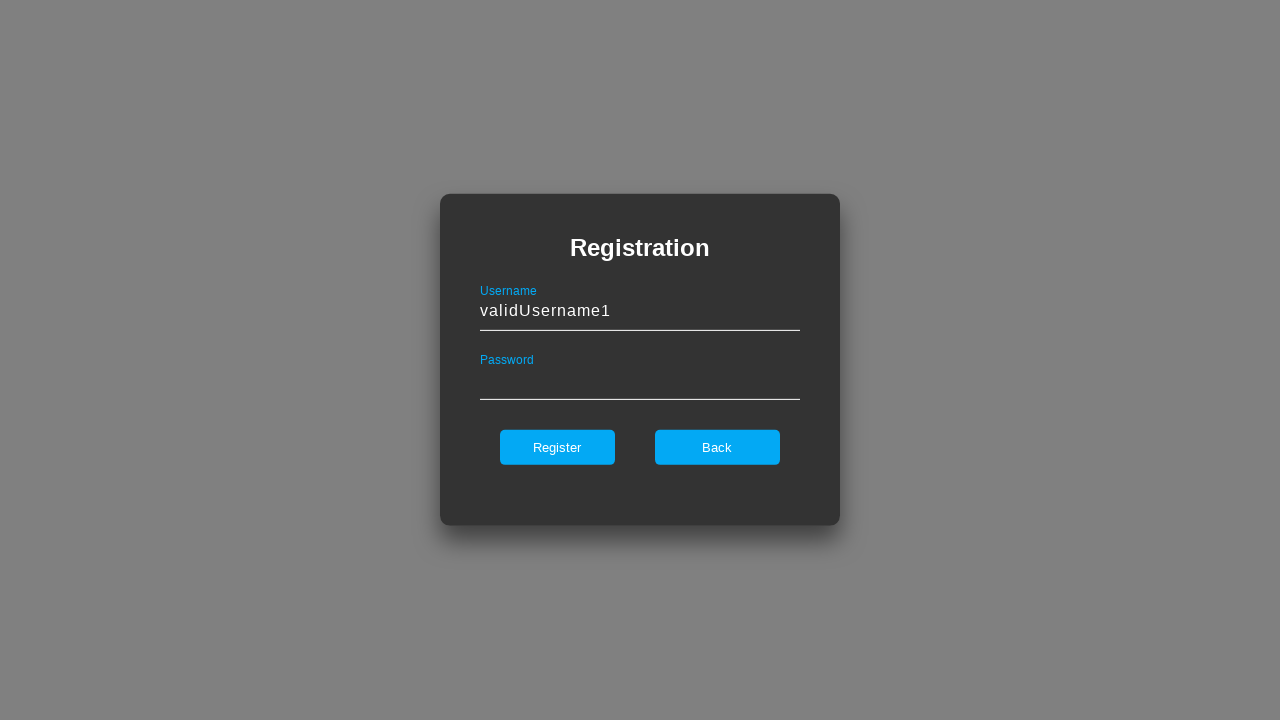

Filled password field with 'PASSWORD123' (no lowercase characters) on #passwordOnRegister
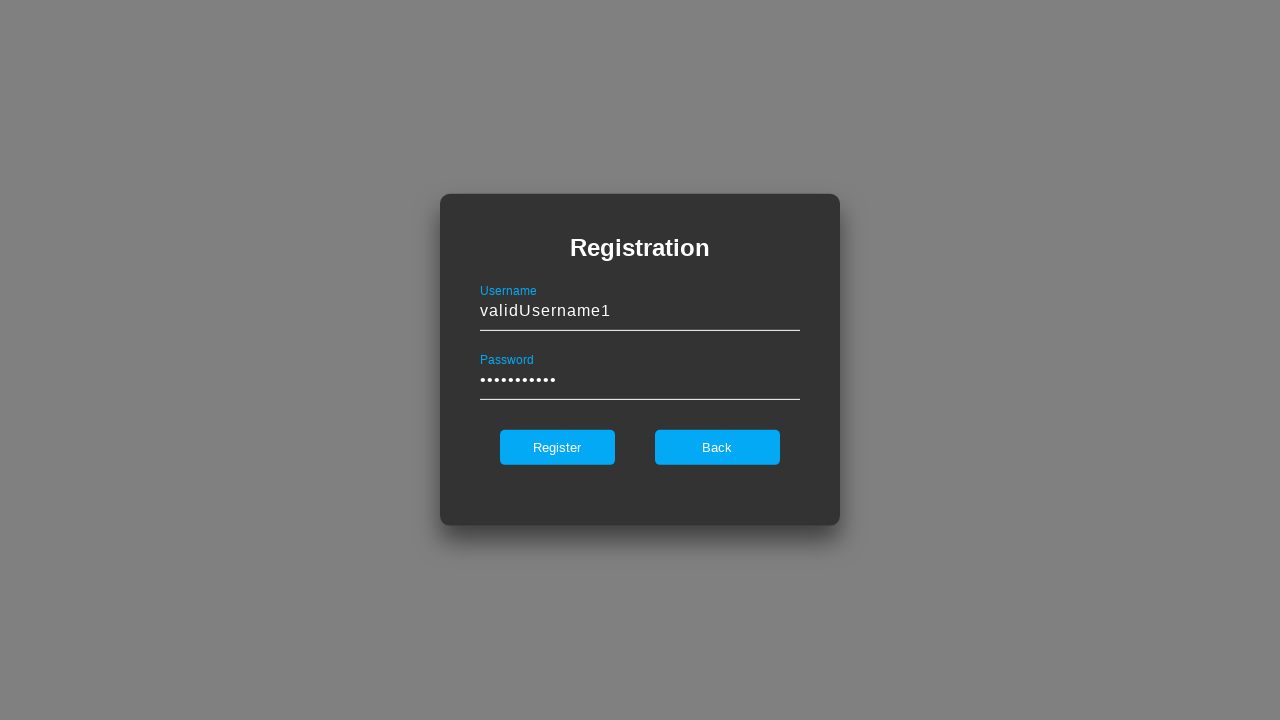

Clicked register button to submit form at (557, 447) on #register
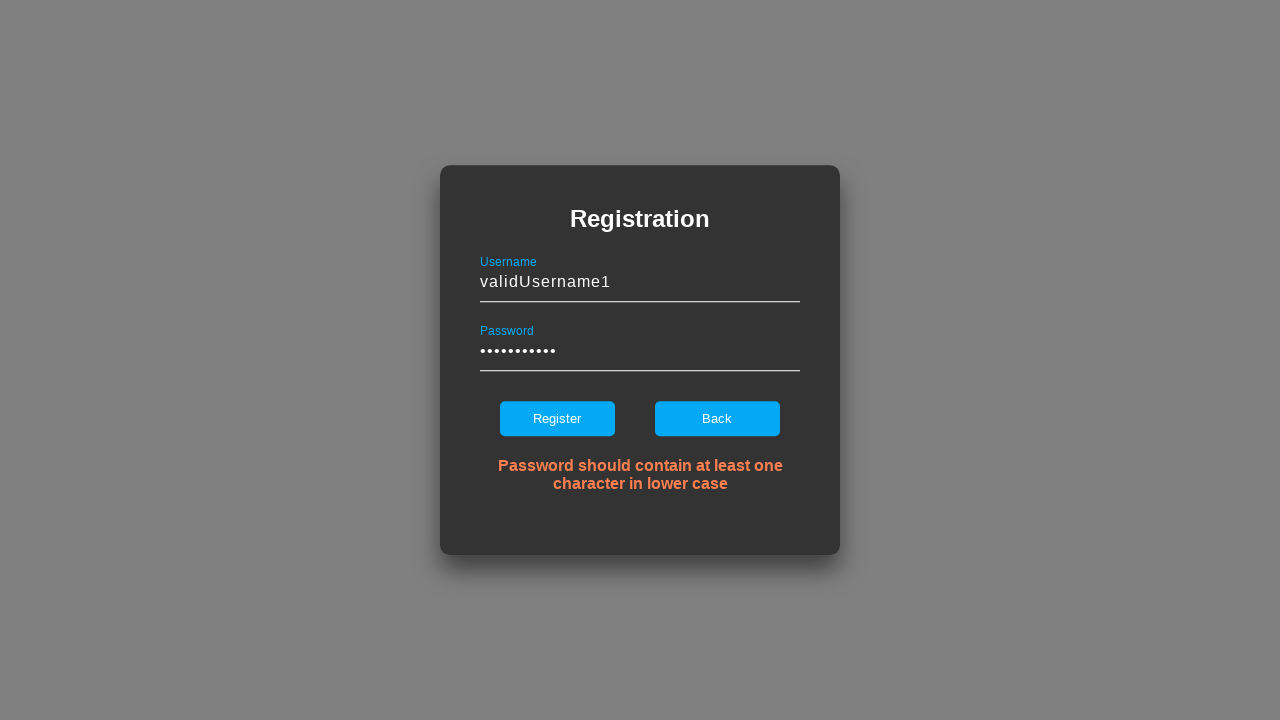

Verified error message: 'Password should contain at least one character in lower case'
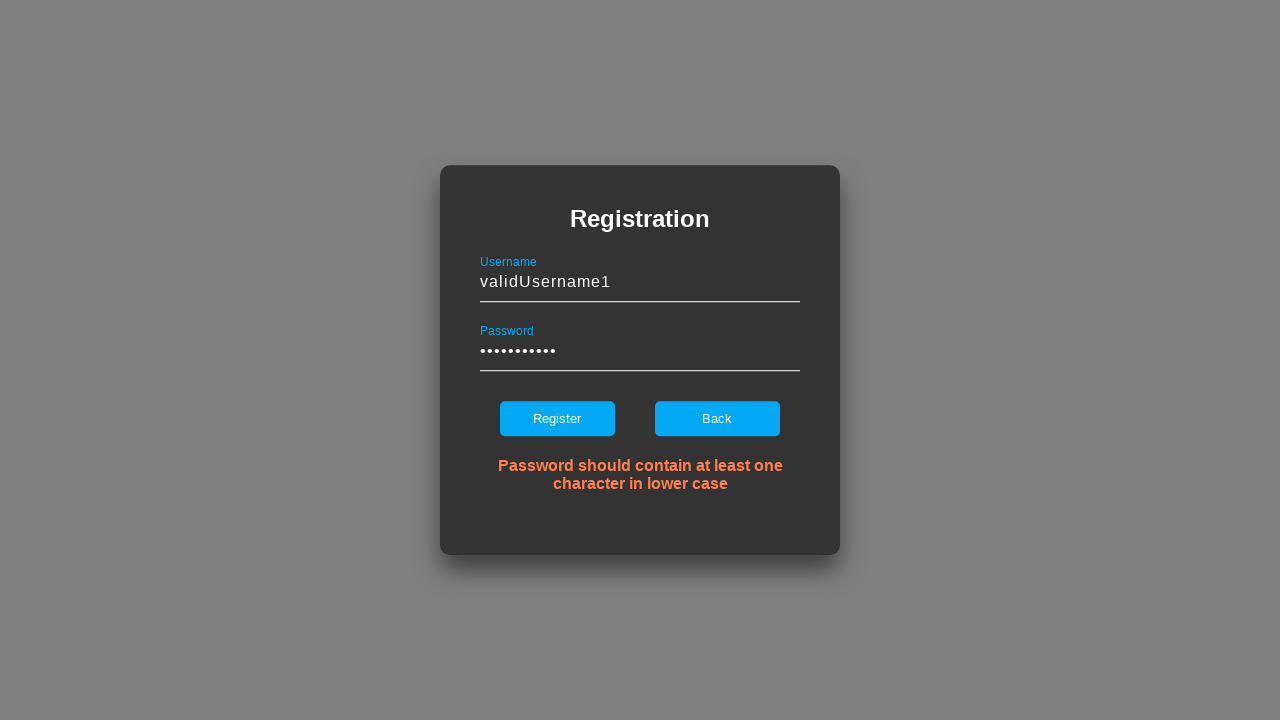

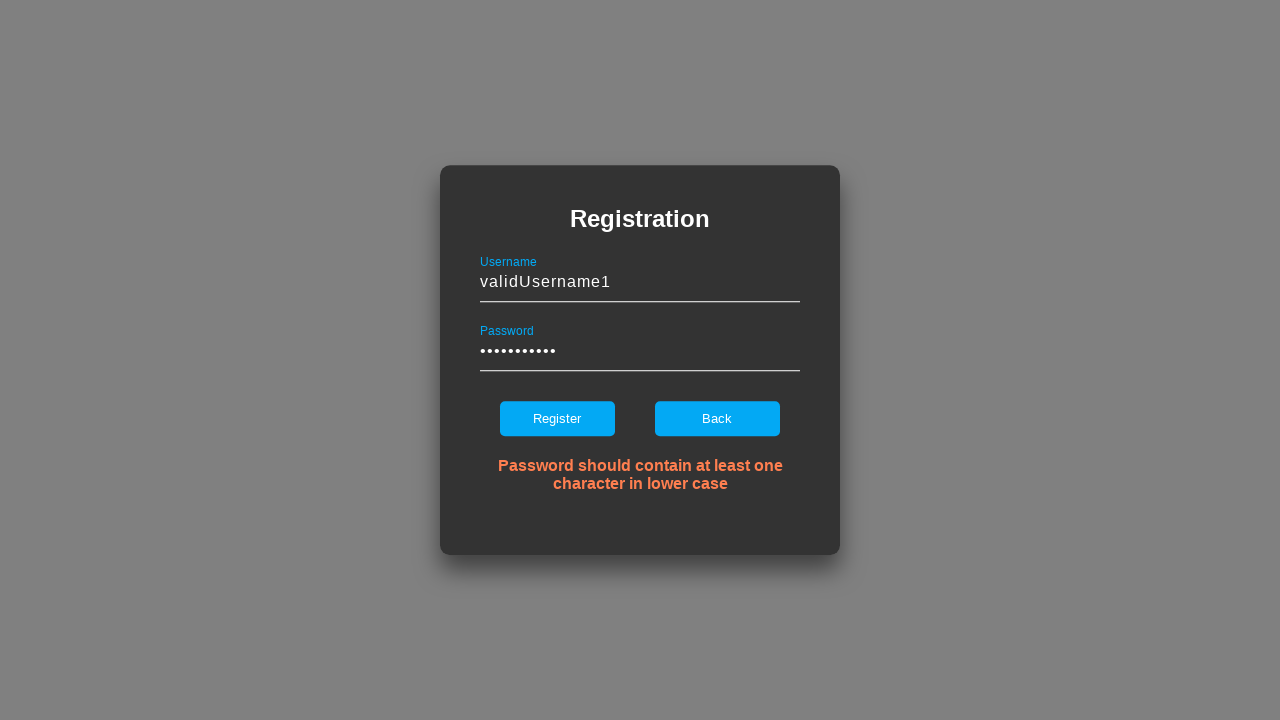